Tests a comments input box by verifying it's initially empty, typing a test message into it, and confirming the text was entered successfully.

Starting URL: https://cbarnc.github.io/Group3-repo-projects/

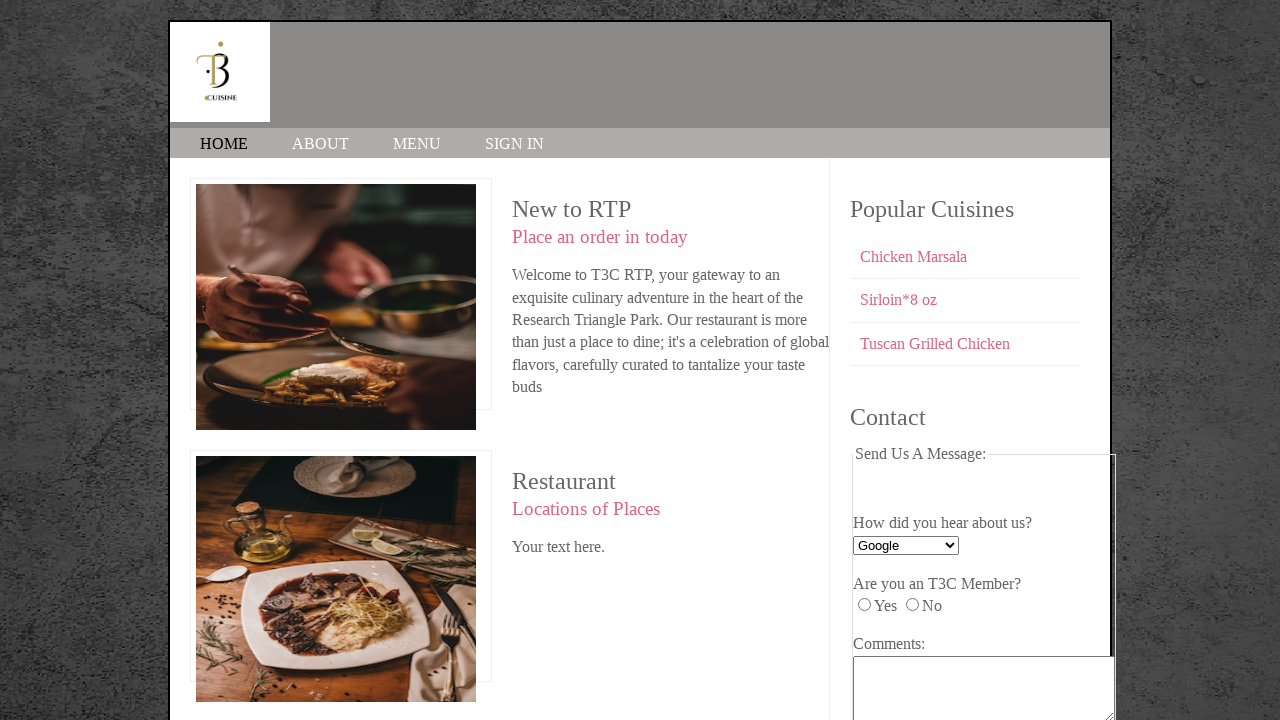

Located the comments input box
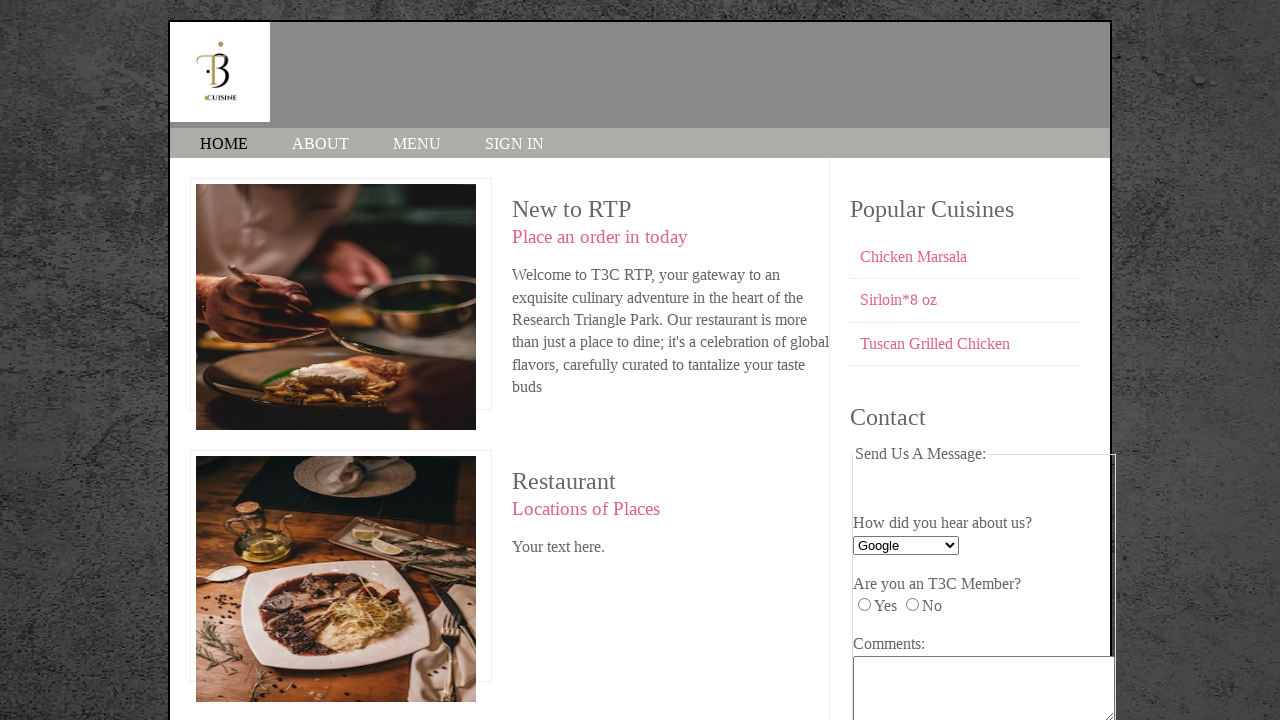

Verified comments box is initially empty
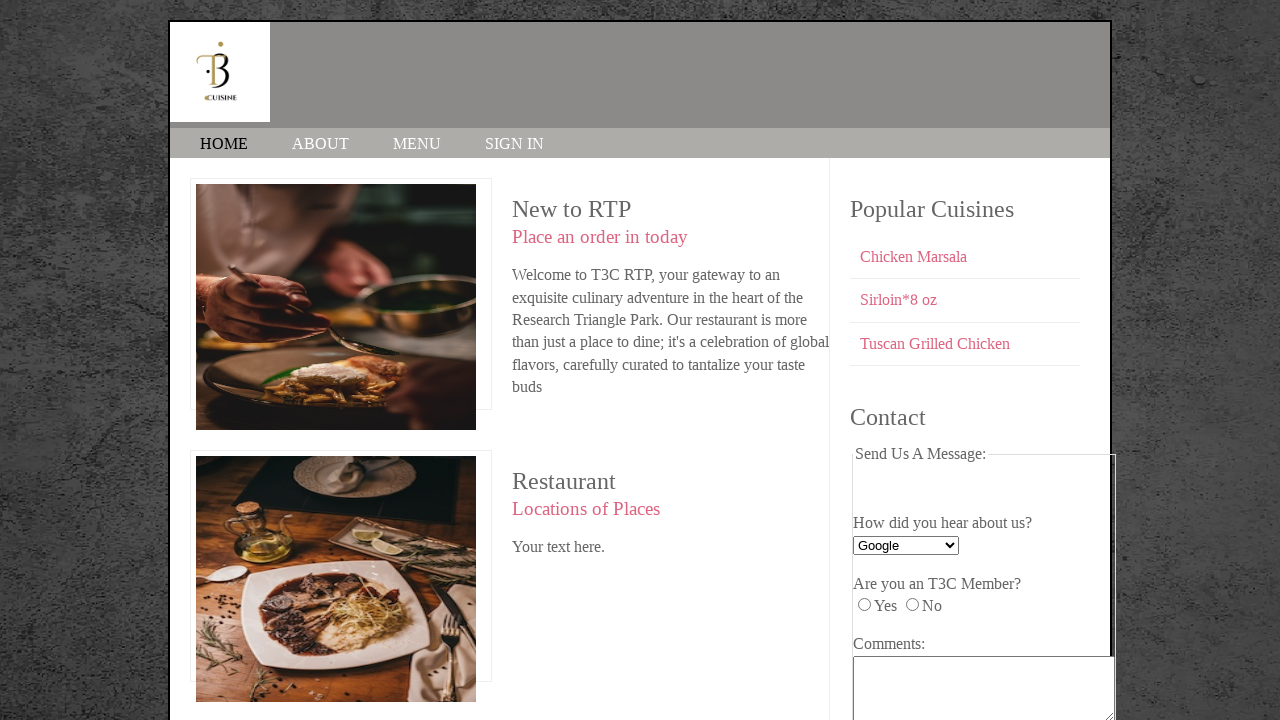

Filled comments box with test message 'This is a Test Message' on #comments
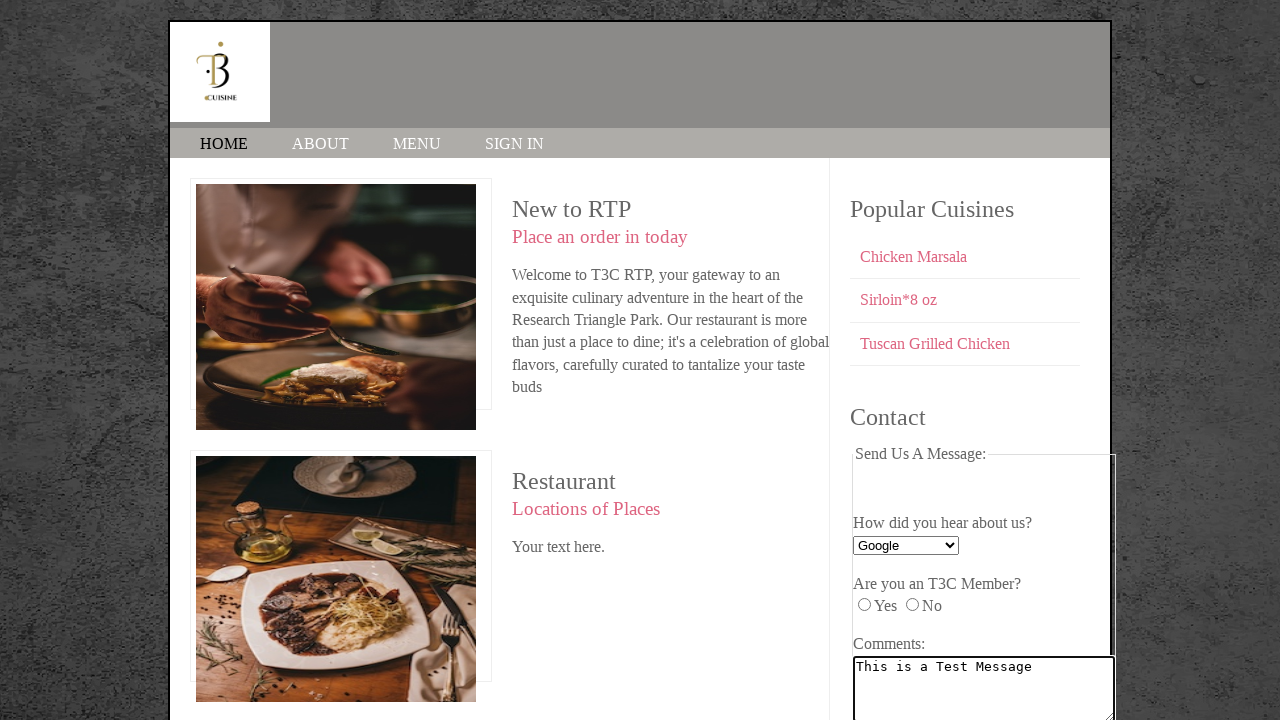

Waited 1000ms for input to register
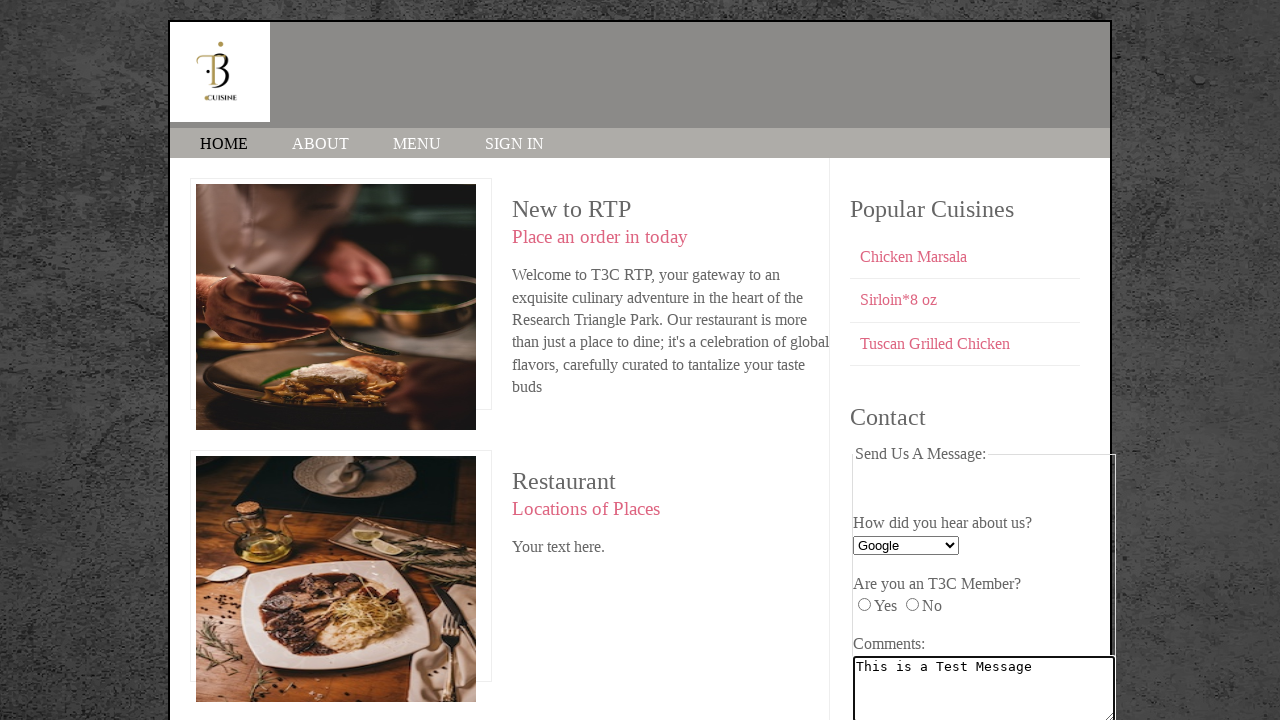

Verified comments box contains the test message
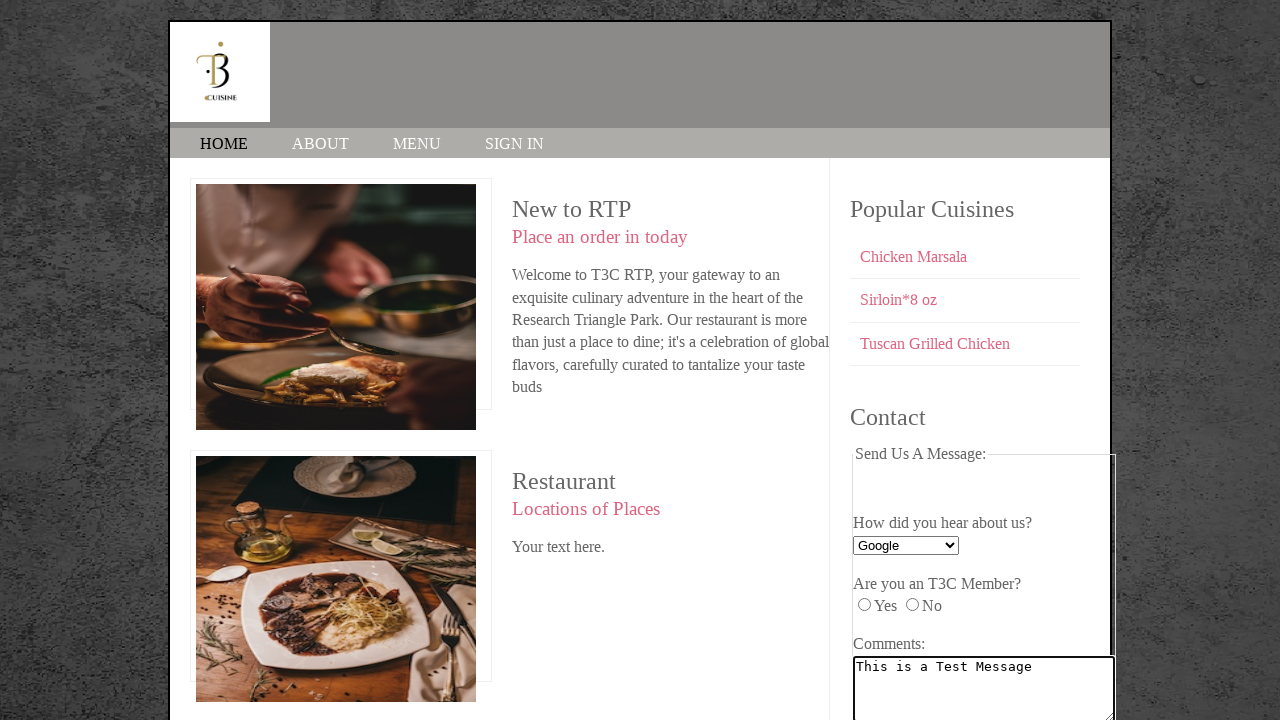

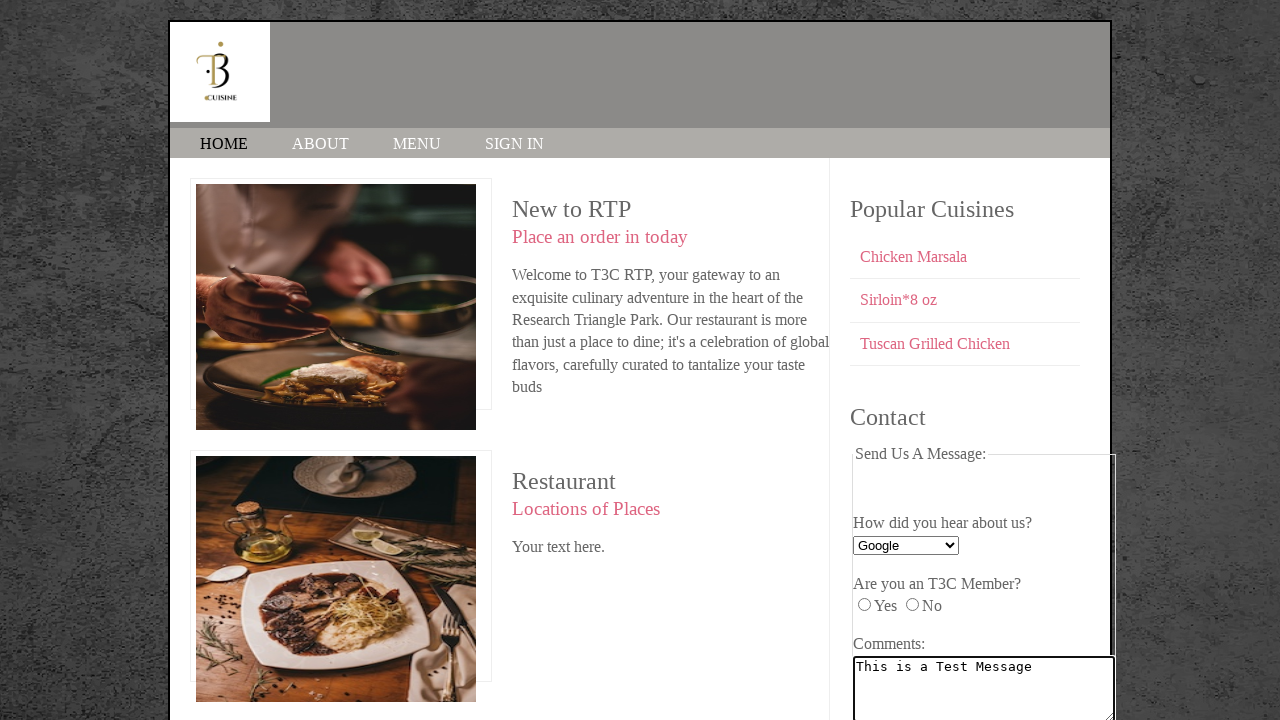